Tests the registration form by filling in the First Name and Last Name fields on an e-commerce playground site.

Starting URL: https://ecommerce-playground.lambdatest.io/index.php?route=account/register

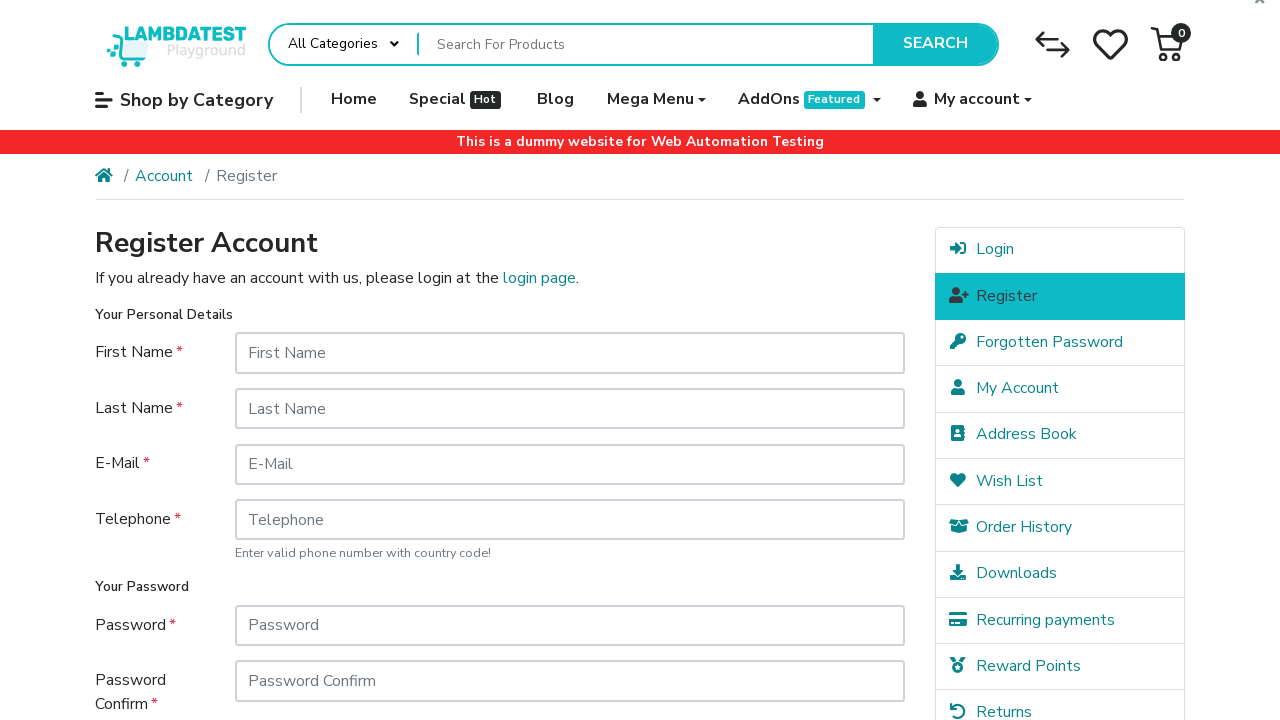

Filled First Name field with 'Michael' on internal:role=textbox[name="First Name"i]
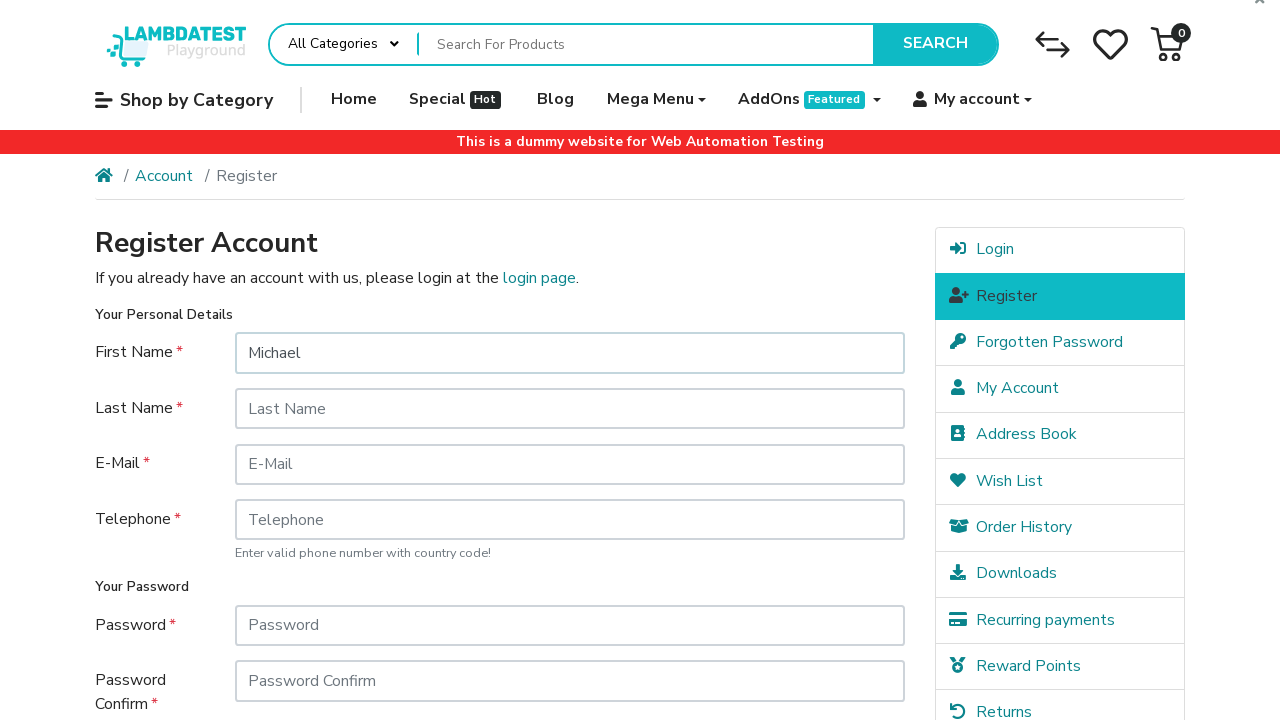

Filled Last Name field with 'Thompson' on internal:role=textbox[name="Last Name"i]
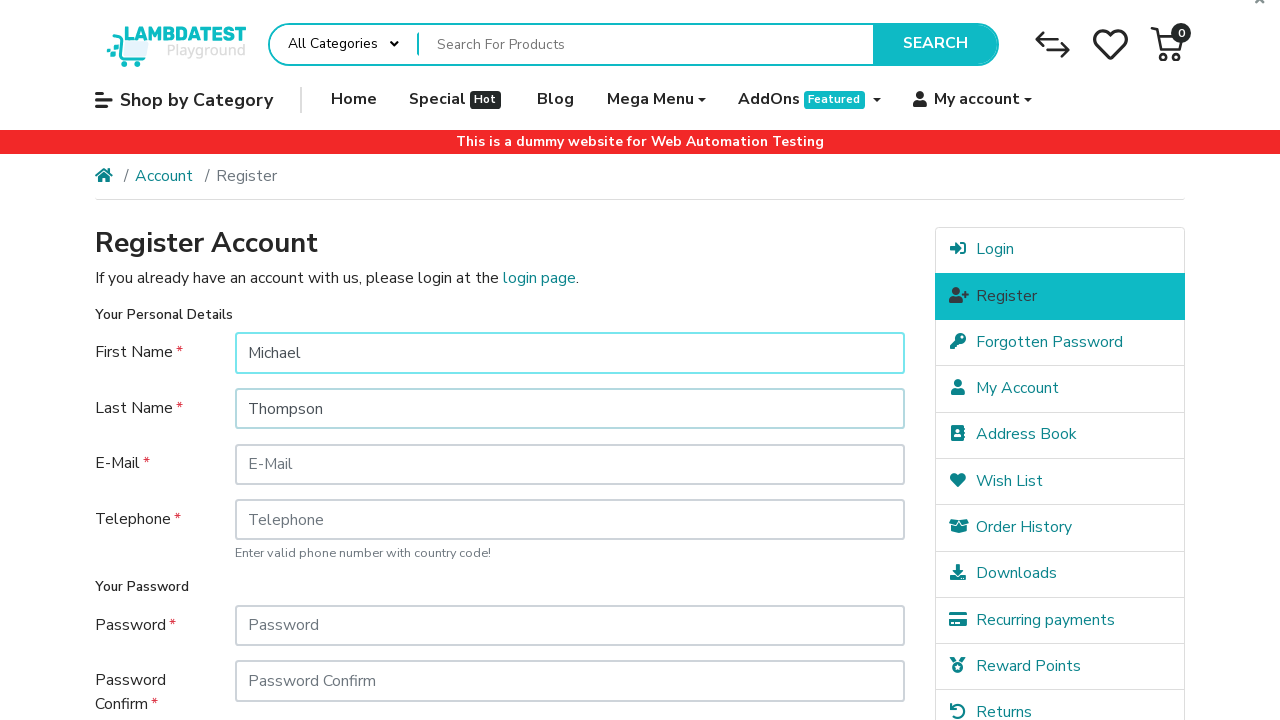

Waited 1000ms for form to process
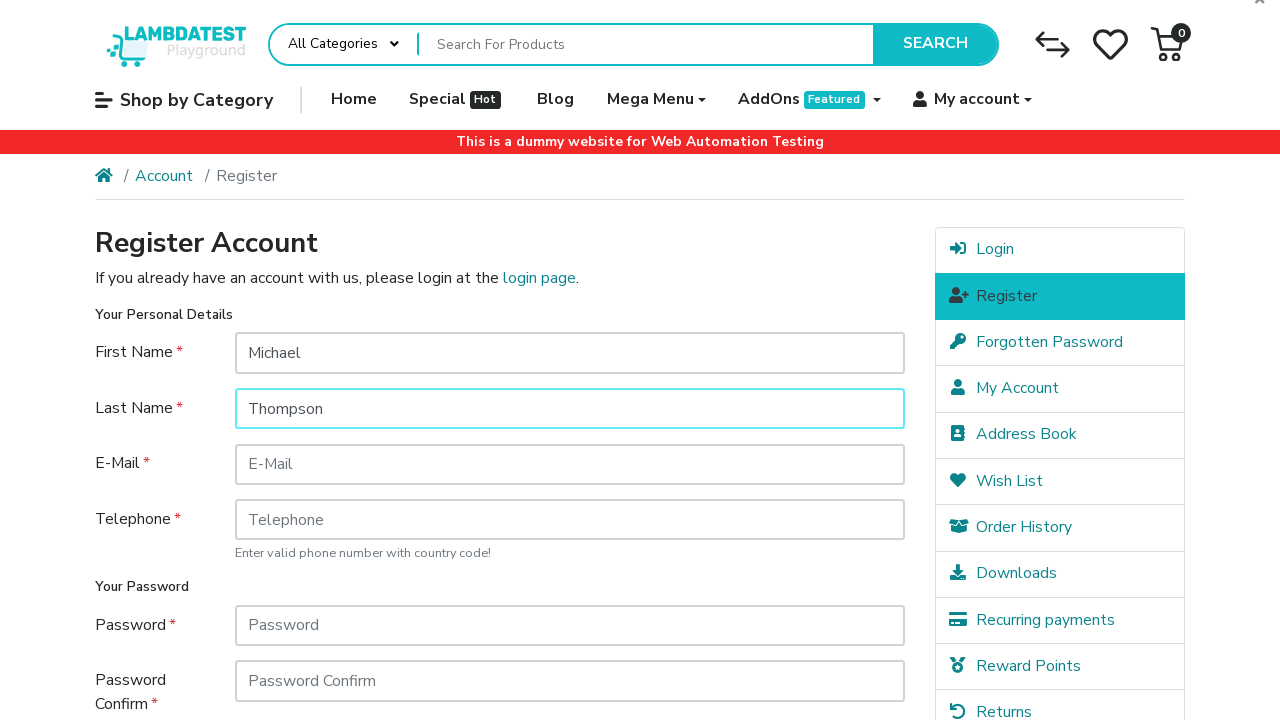

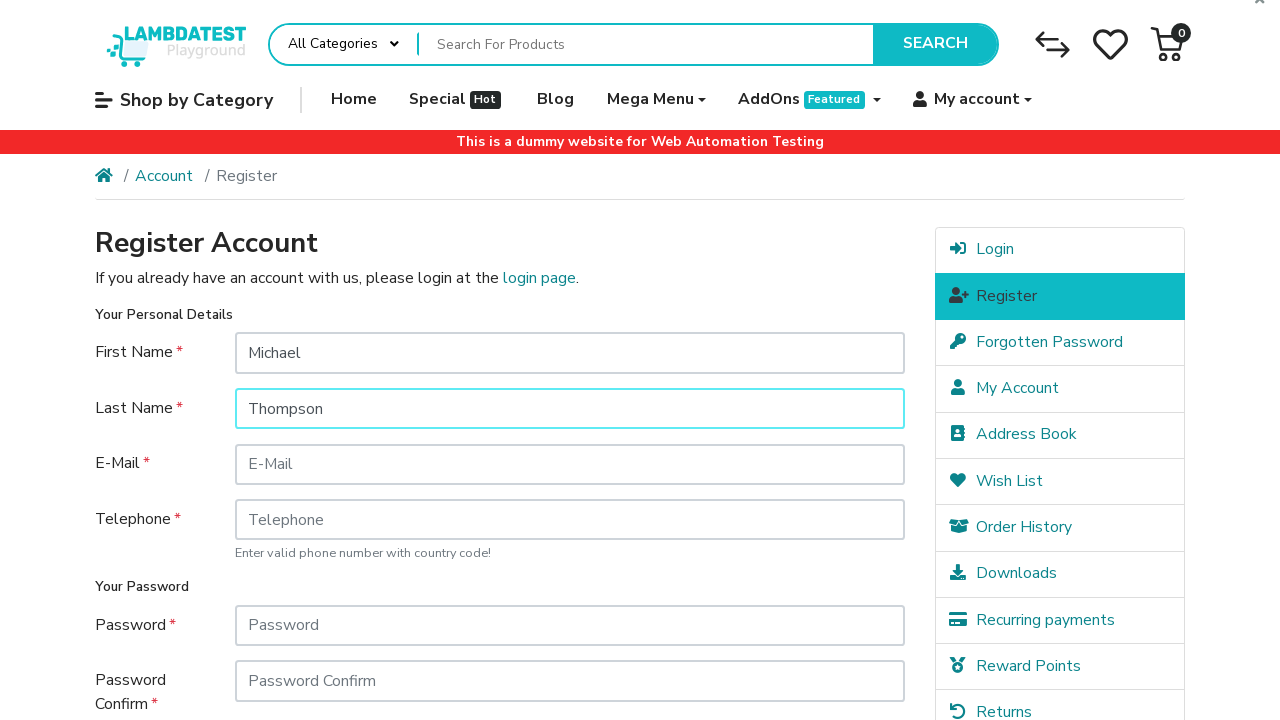